Tests user registration functionality by filling out a signup form with generated credentials (first name, last name, email, password) and verifying successful registration by checking for the logout button and Contact List header.

Starting URL: https://thinking-tester-contact-list.herokuapp.com/addUser

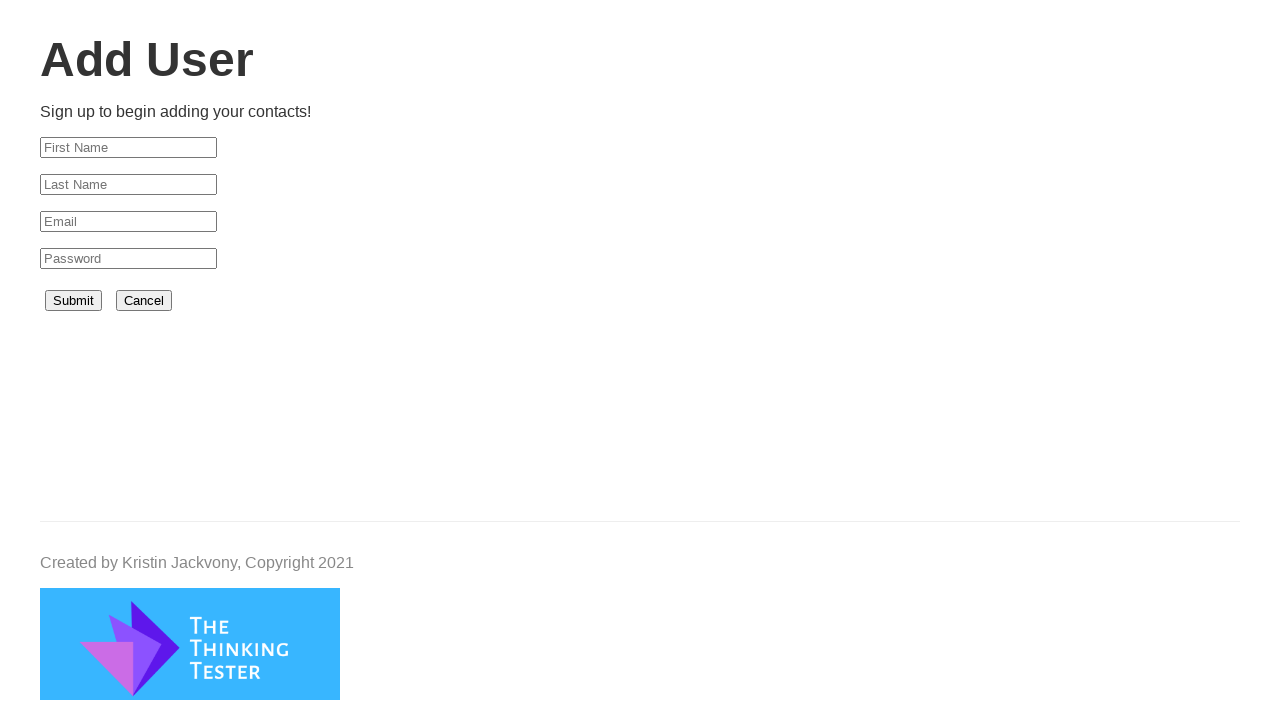

Filled first name field with generated username on #firstName
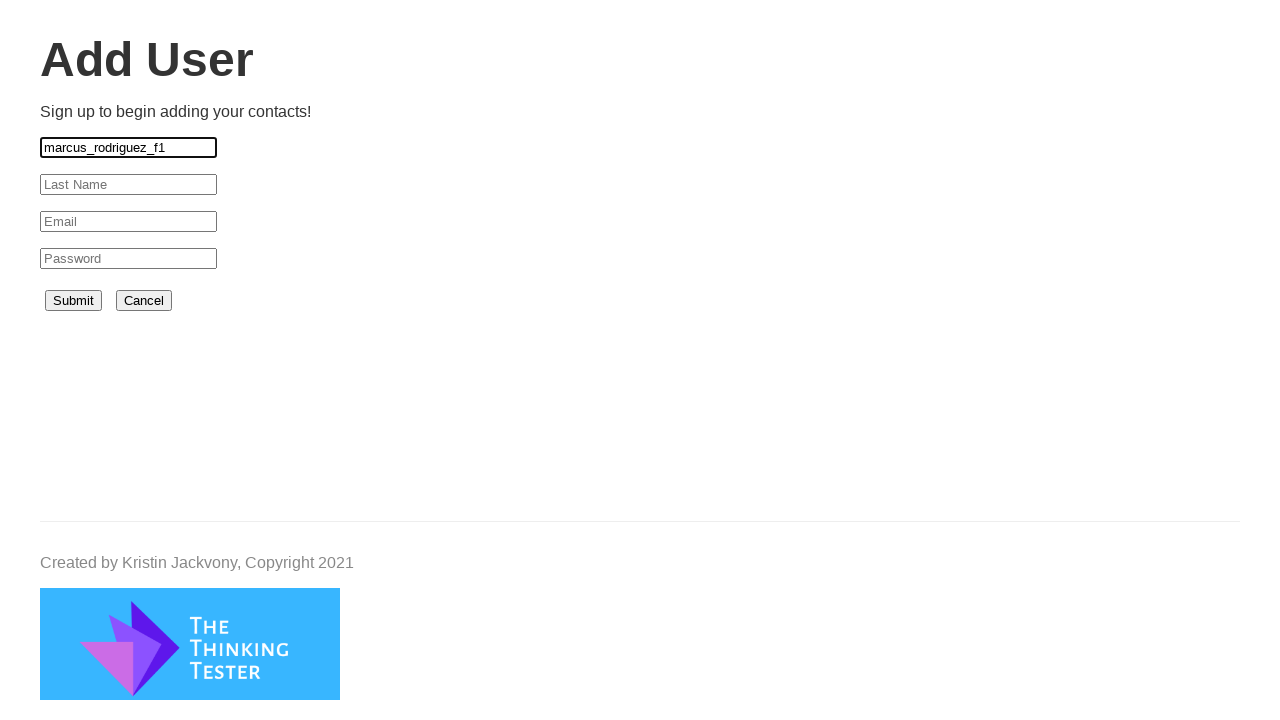

Filled last name field with 'Rodriguez' on #lastName
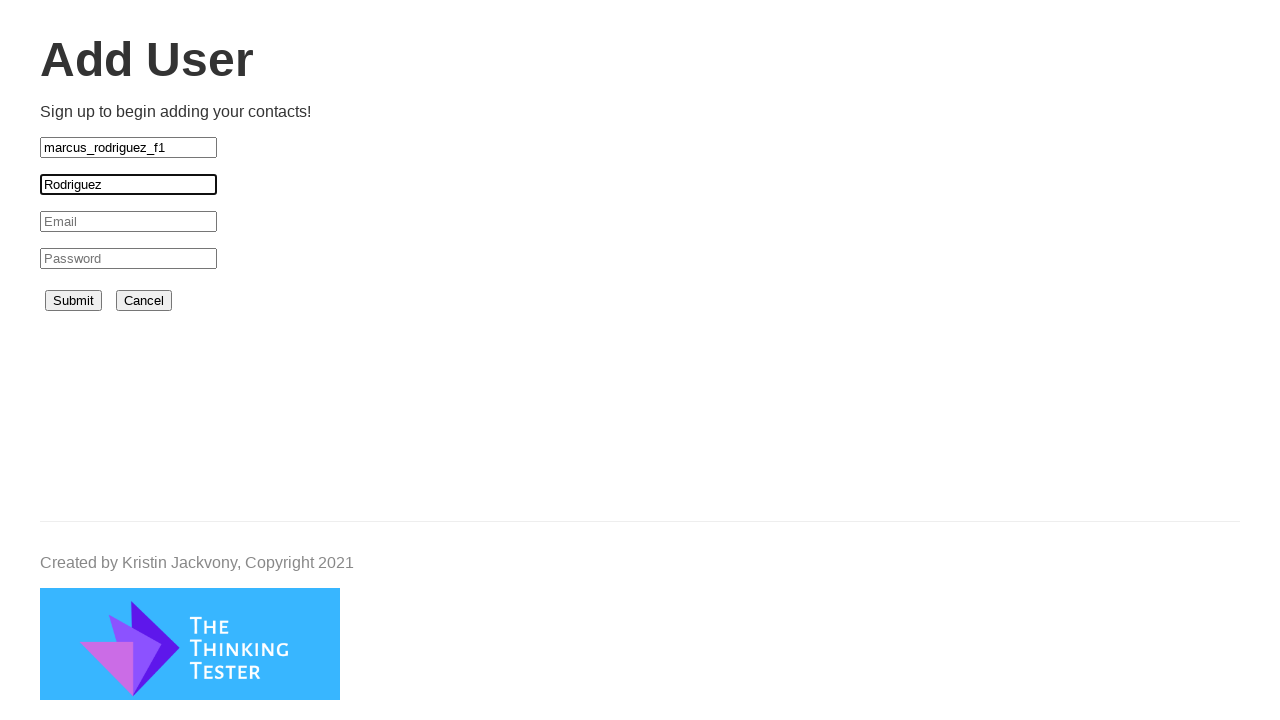

Filled email field with generated email address on #email
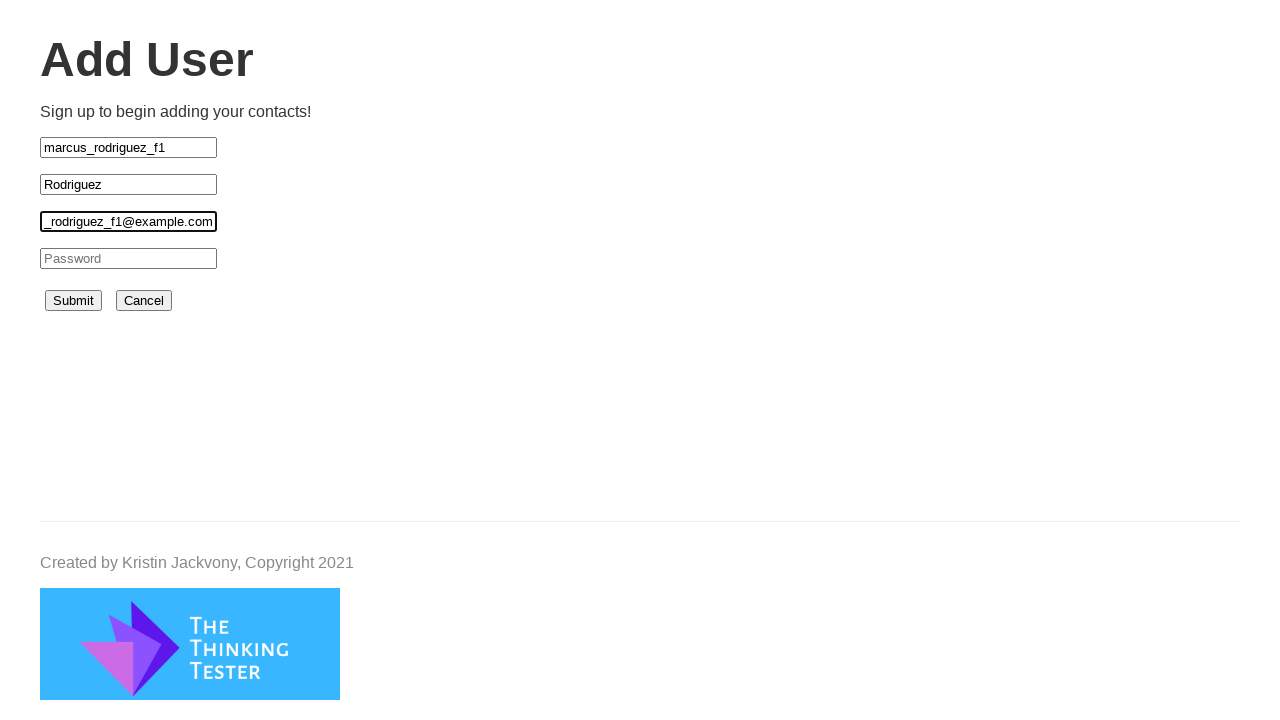

Filled password field with generated password on #password
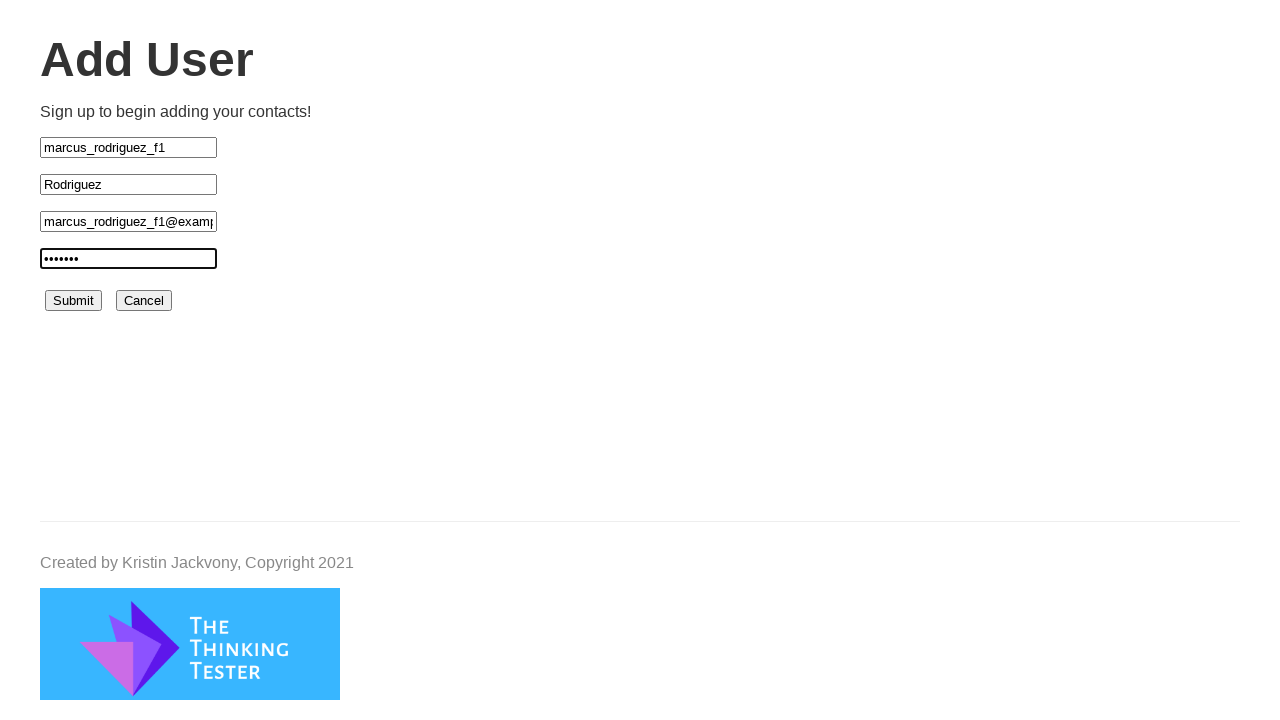

Clicked submit button to register at (74, 301) on #submit
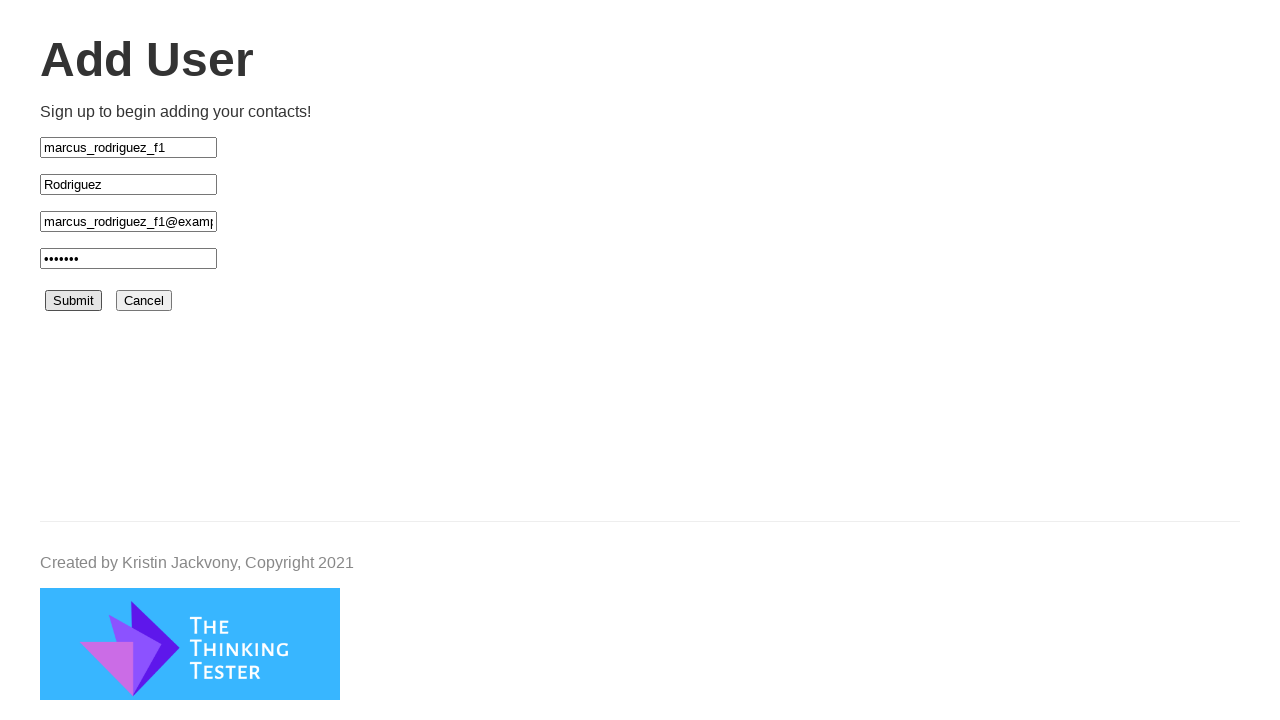

Logout button appeared - registration successful
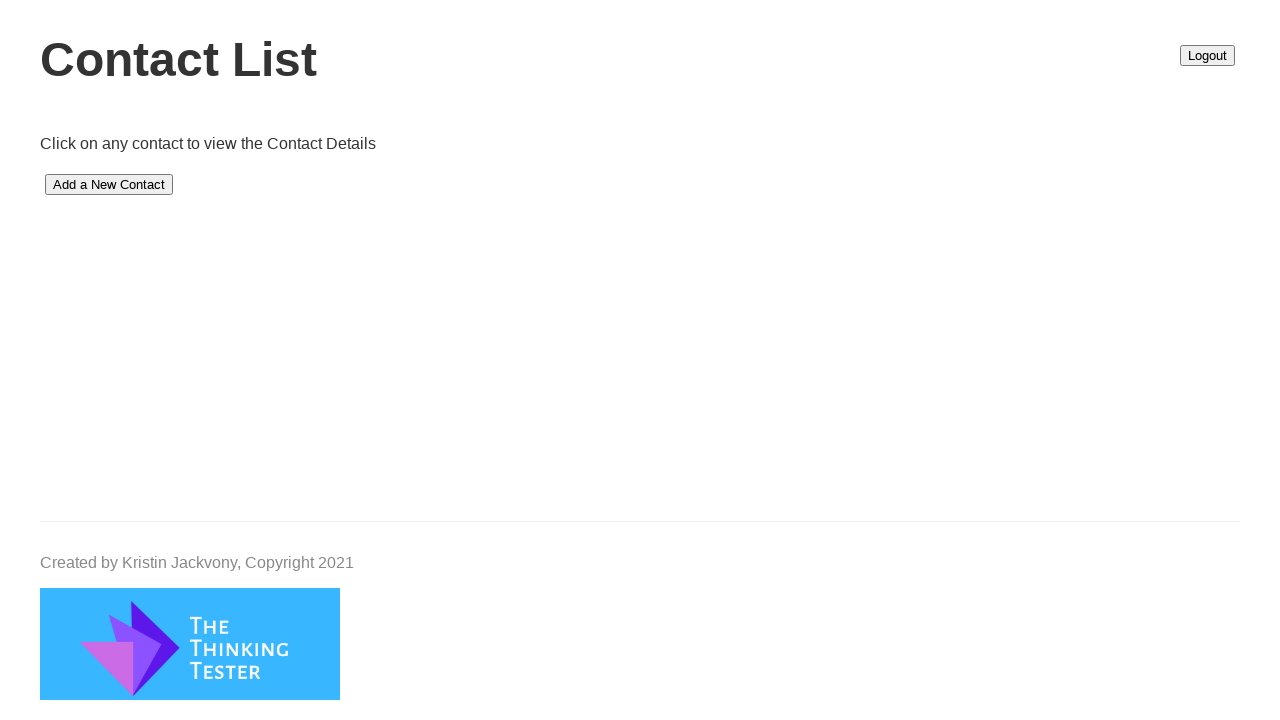

Contact List header is visible on page
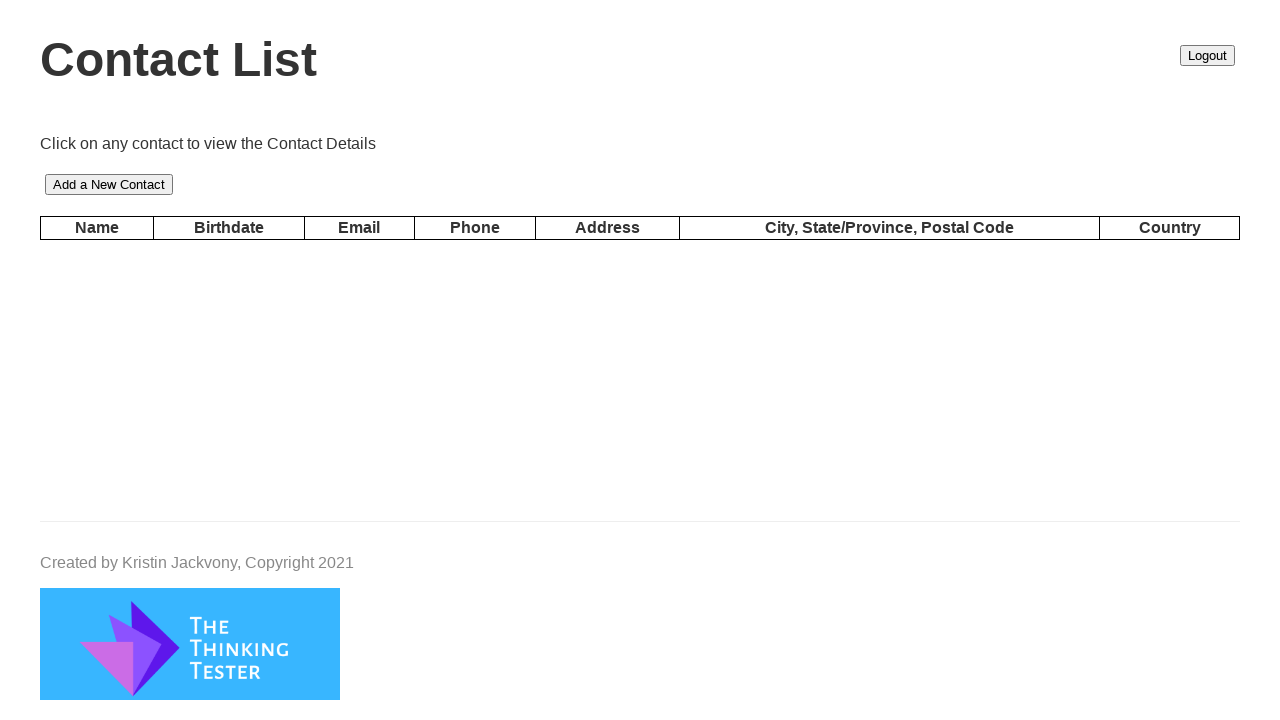

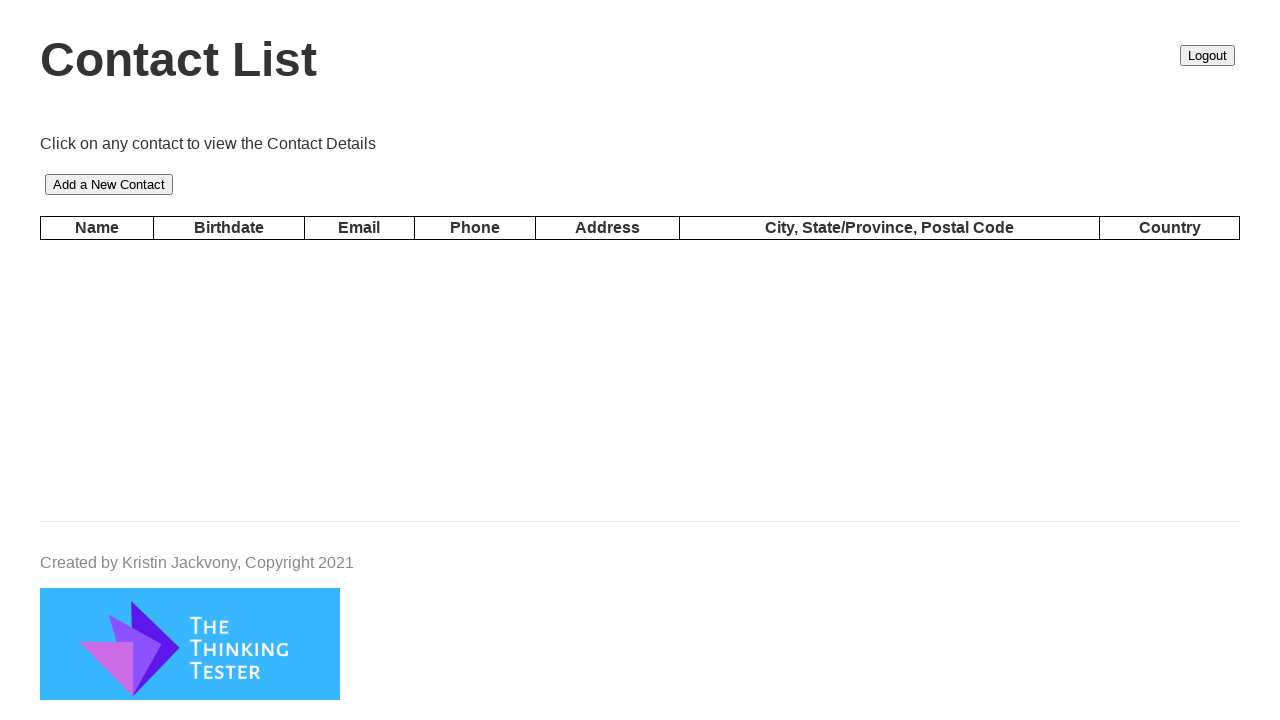